Tests radio button functionality by checking the initial selection and then selecting a different radio button option

Starting URL: https://rahulshettyacademy.com/dropdownsPractise/

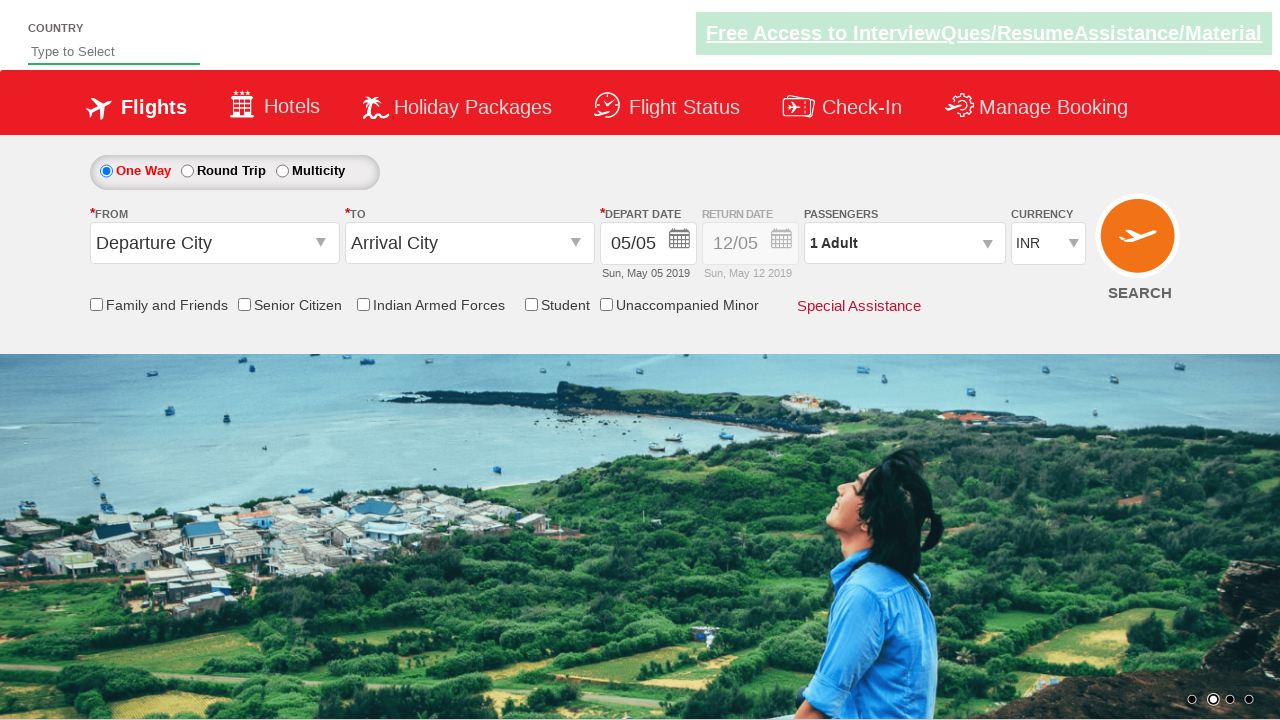

Waited 5 seconds for page to load
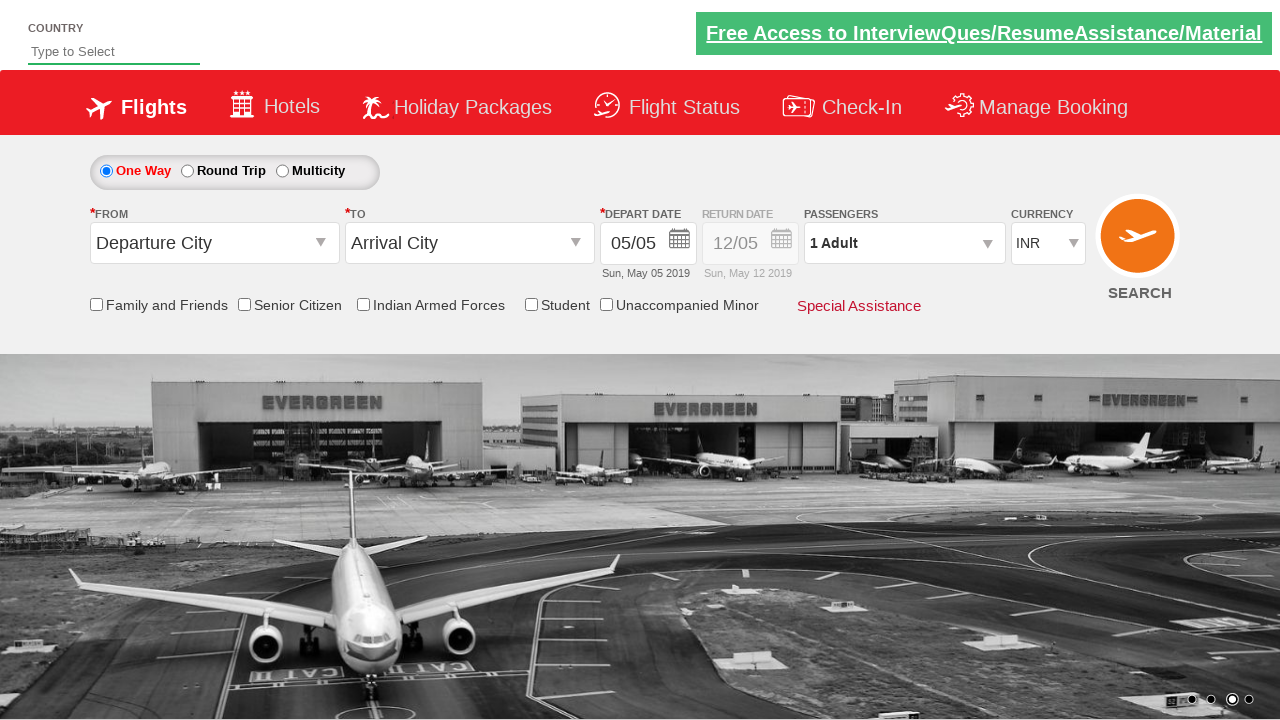

Retrieved all radio buttons from trip table
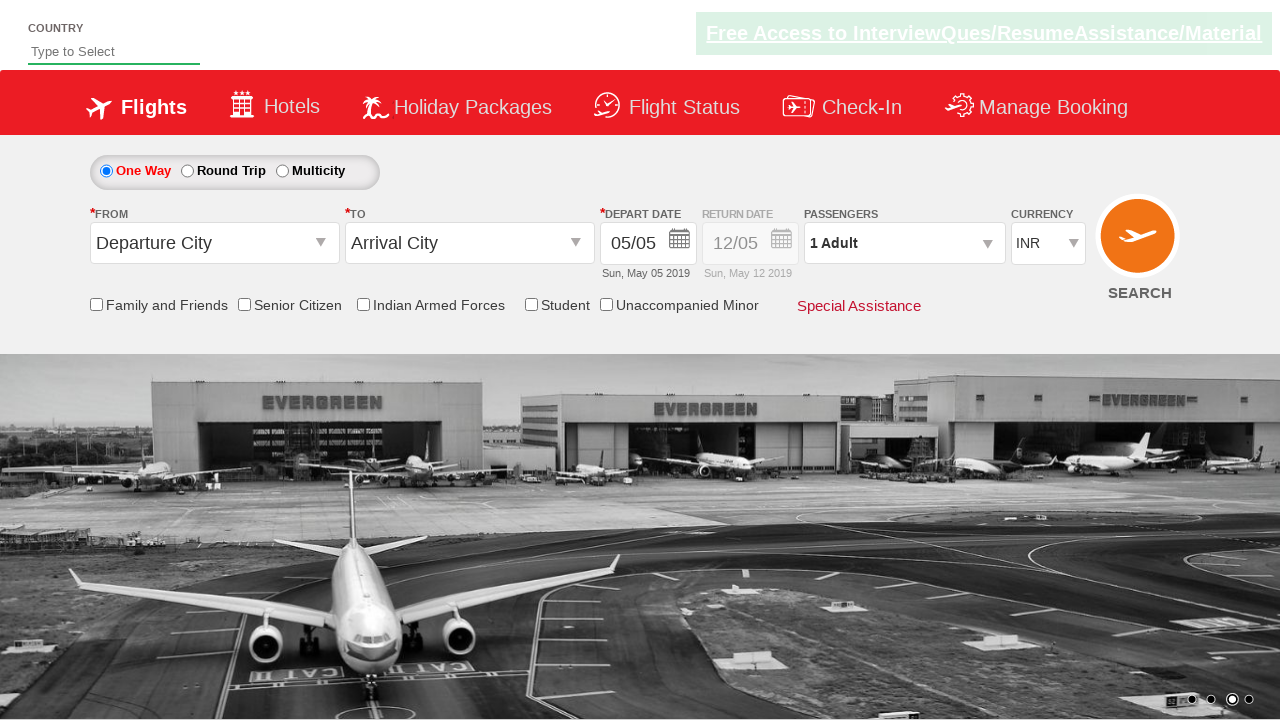

Checked initial radio button selection
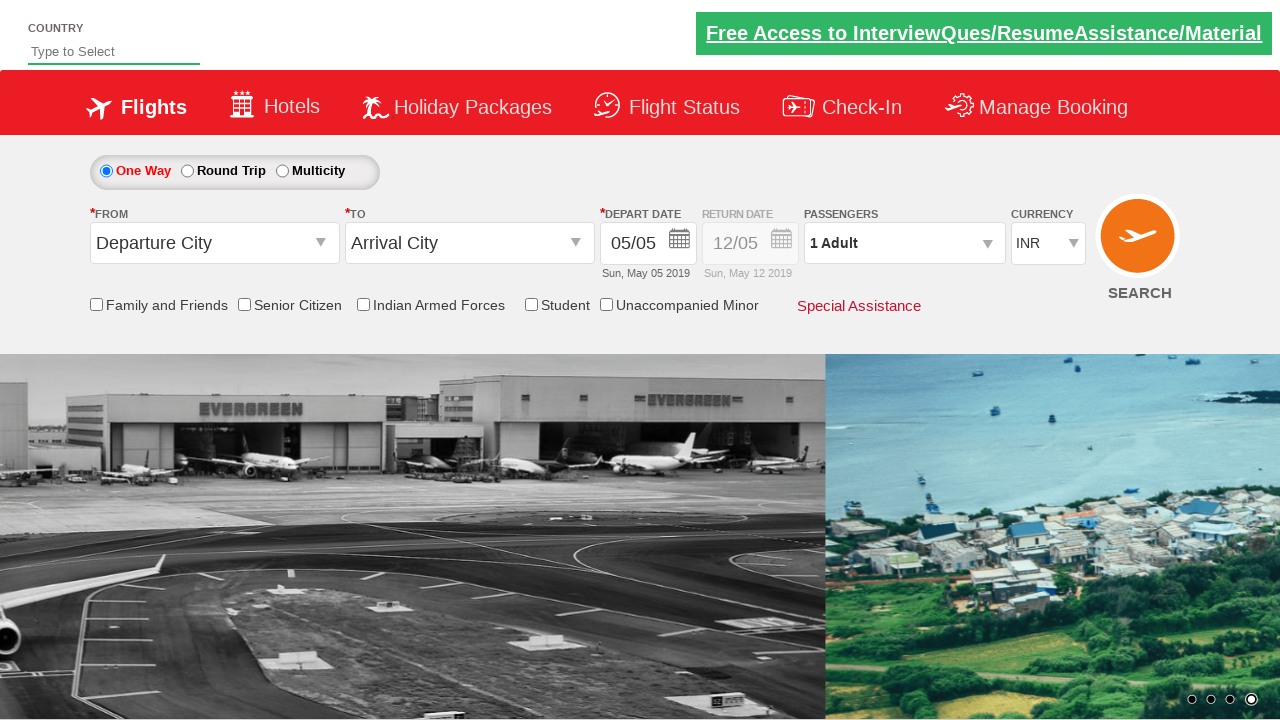

Clicked on Round Trip radio button at (187, 171) on xpath=//label[text()='Round Trip']/preceding-sibling::input
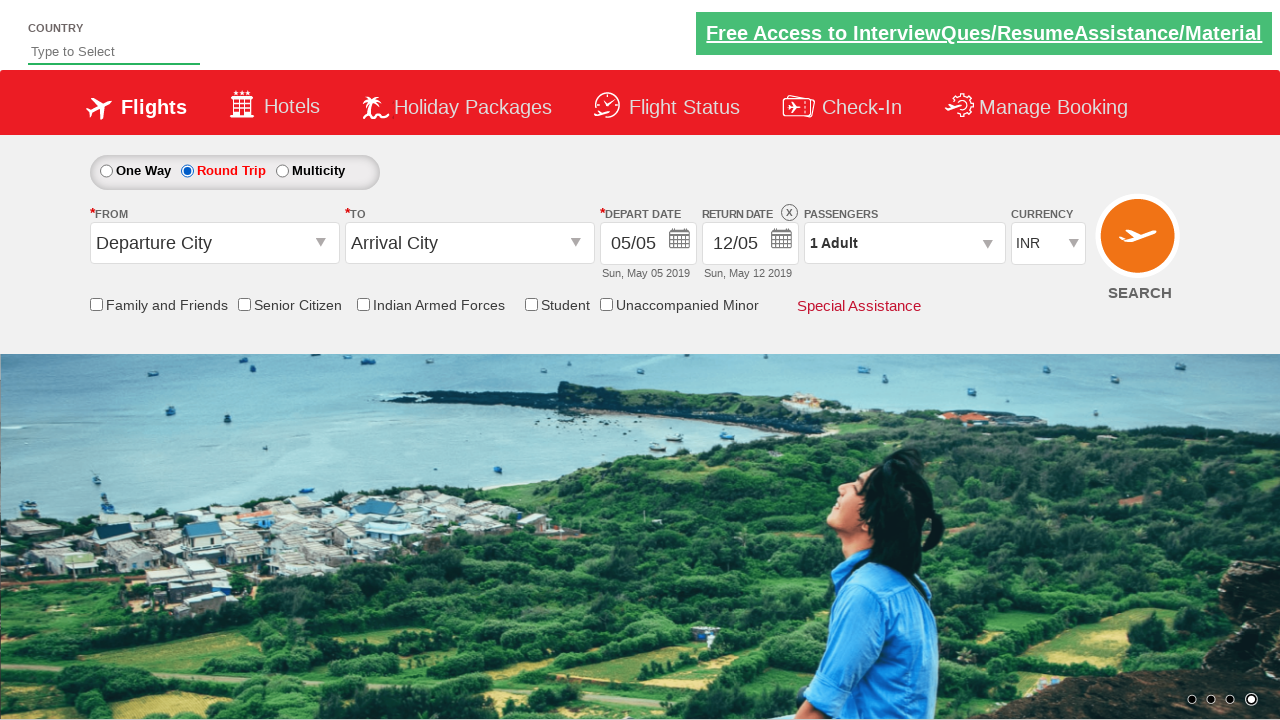

Verified Round Trip radio button is now selected
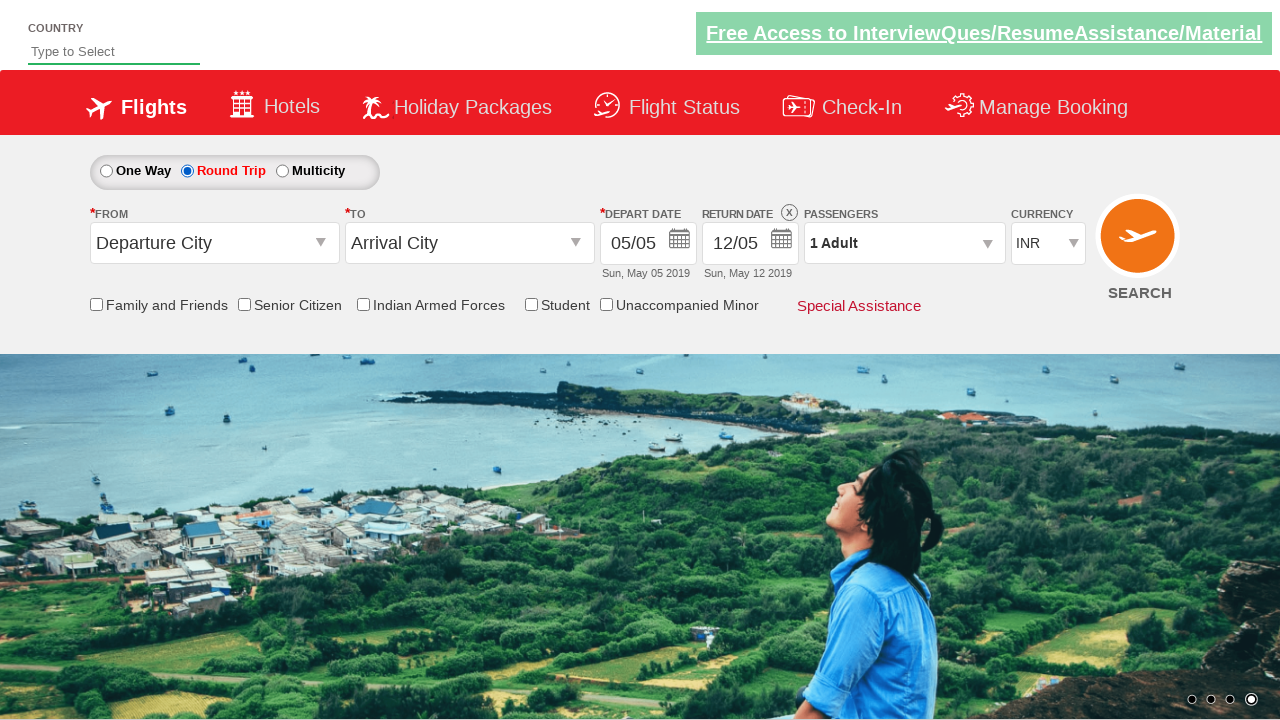

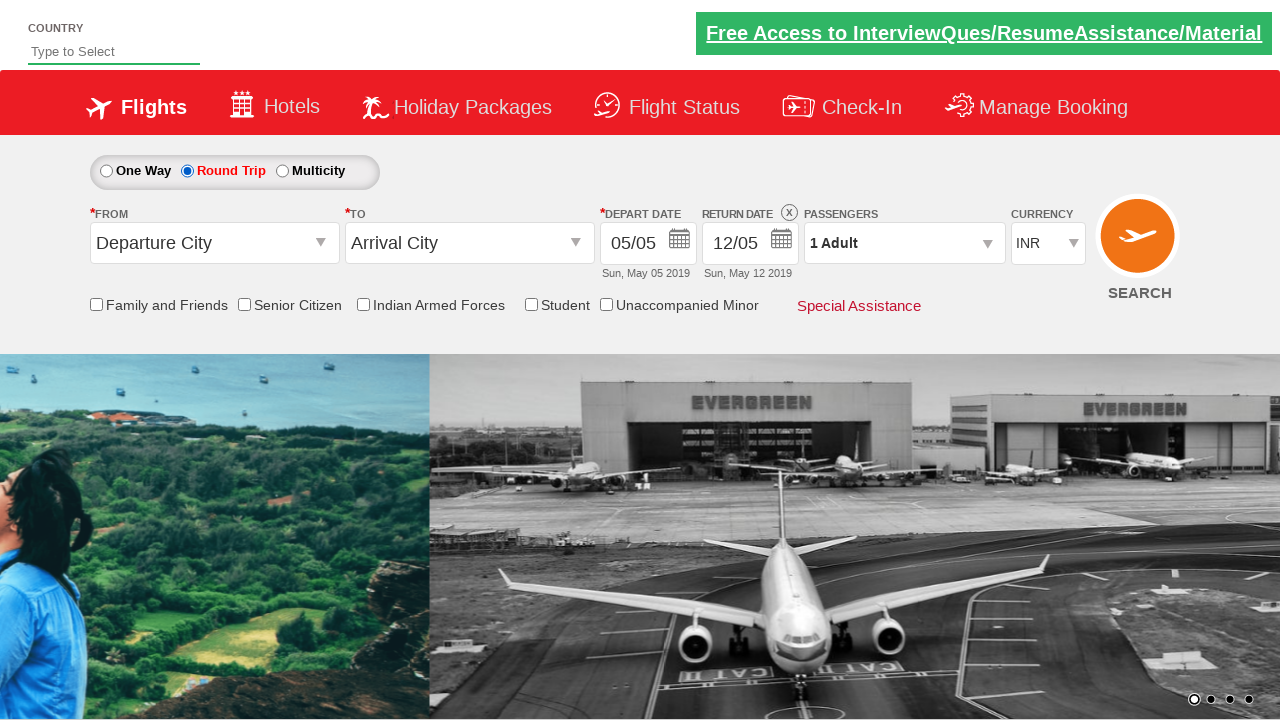